Tests single select dropdown by selecting Android option from Skills dropdown

Starting URL: https://demo.automationtesting.in/Register.html

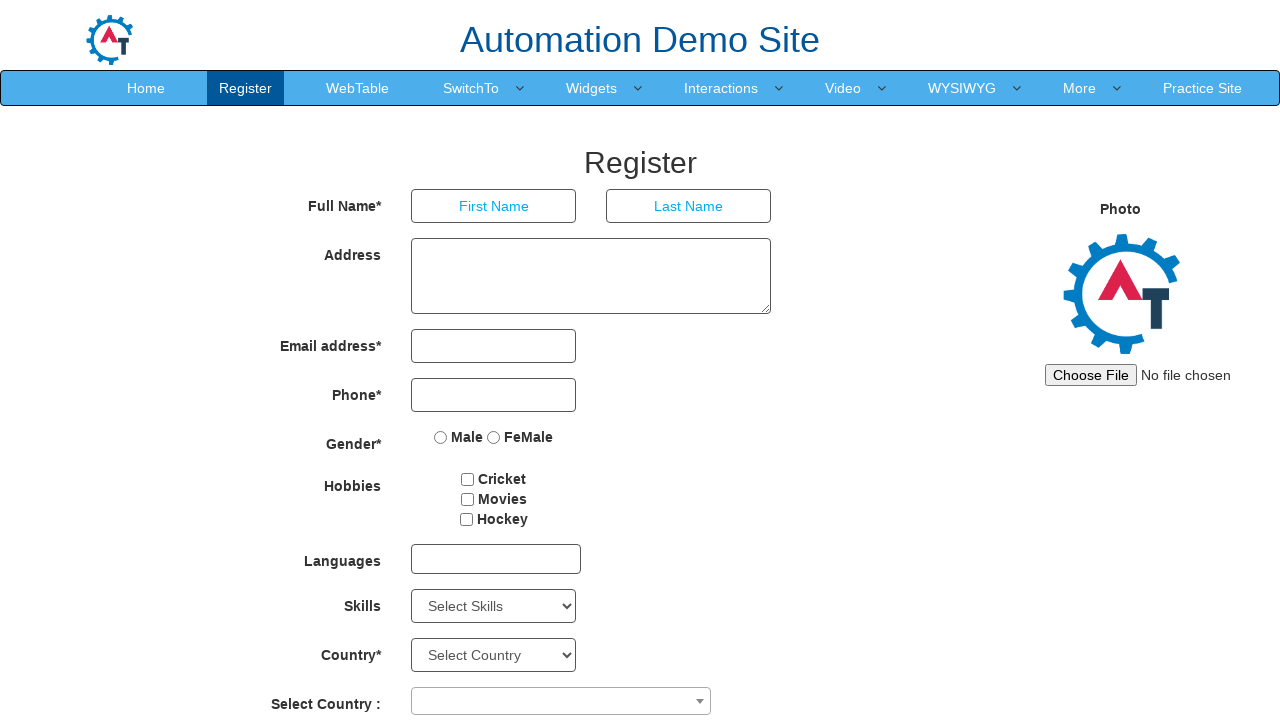

Selected 'Android' option from Skills dropdown on #Skills
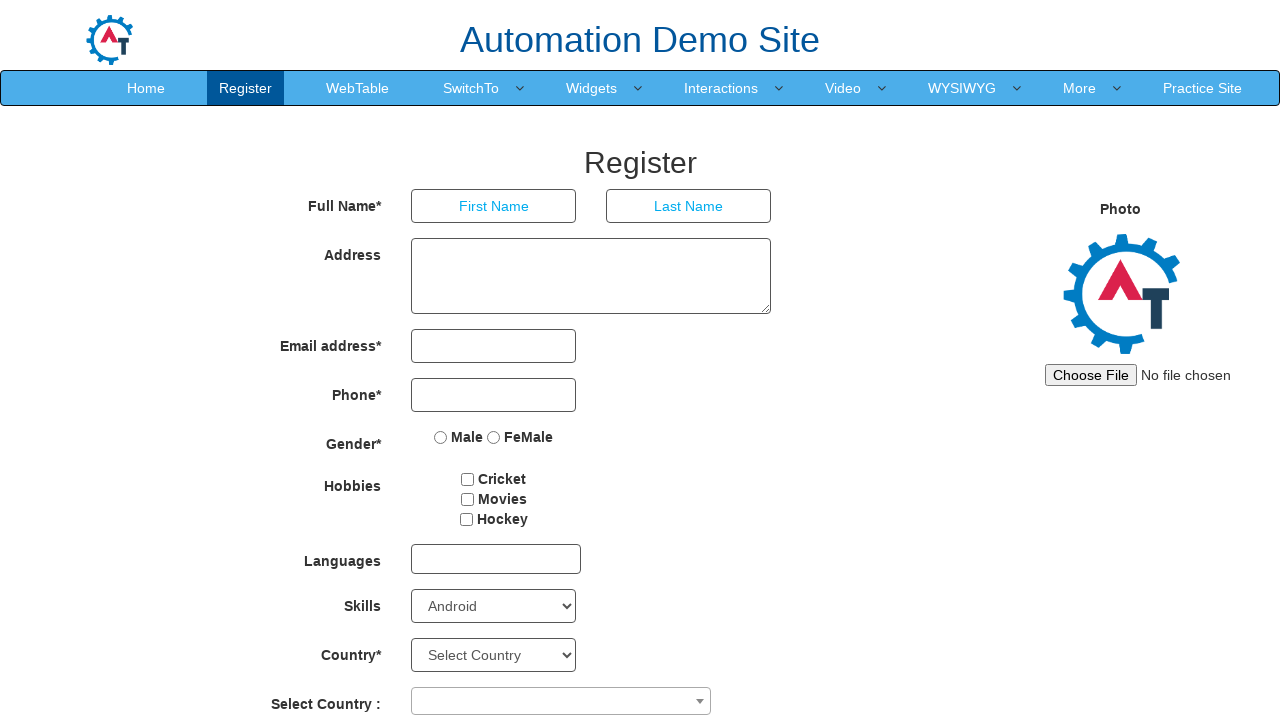

Retrieved selected value from Skills dropdown
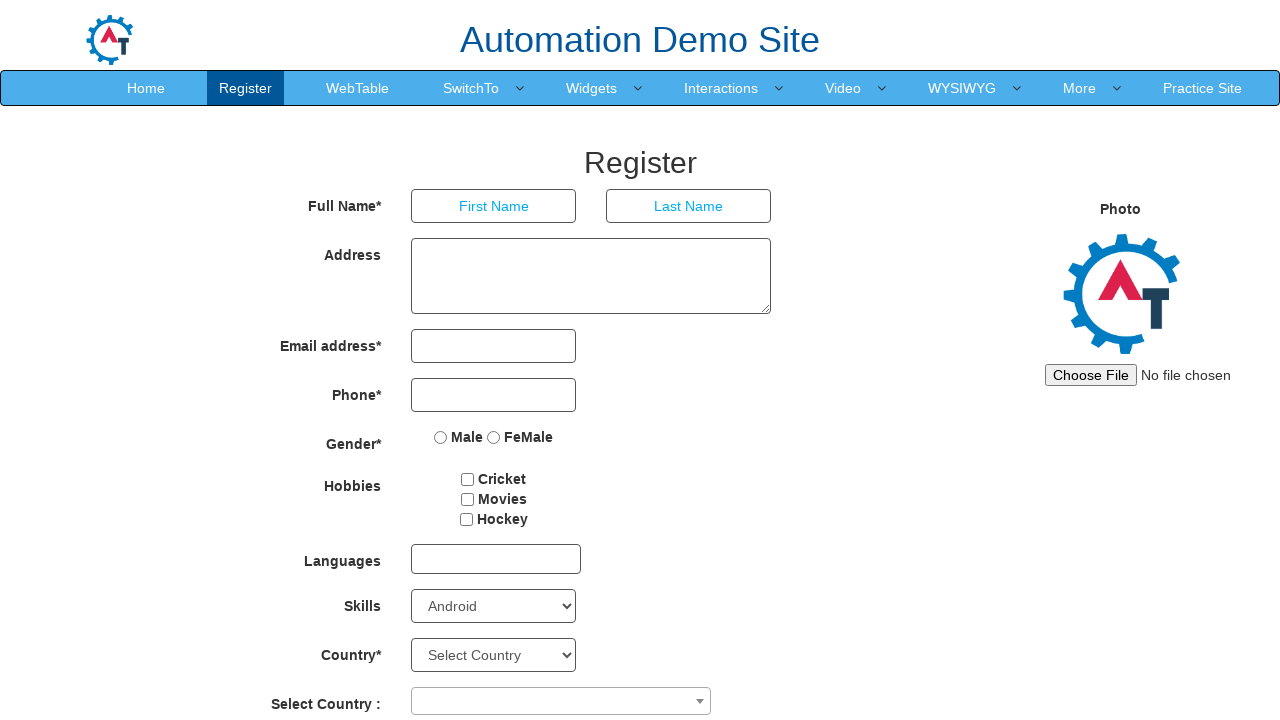

Verified that 'Android' is selected in Skills dropdown
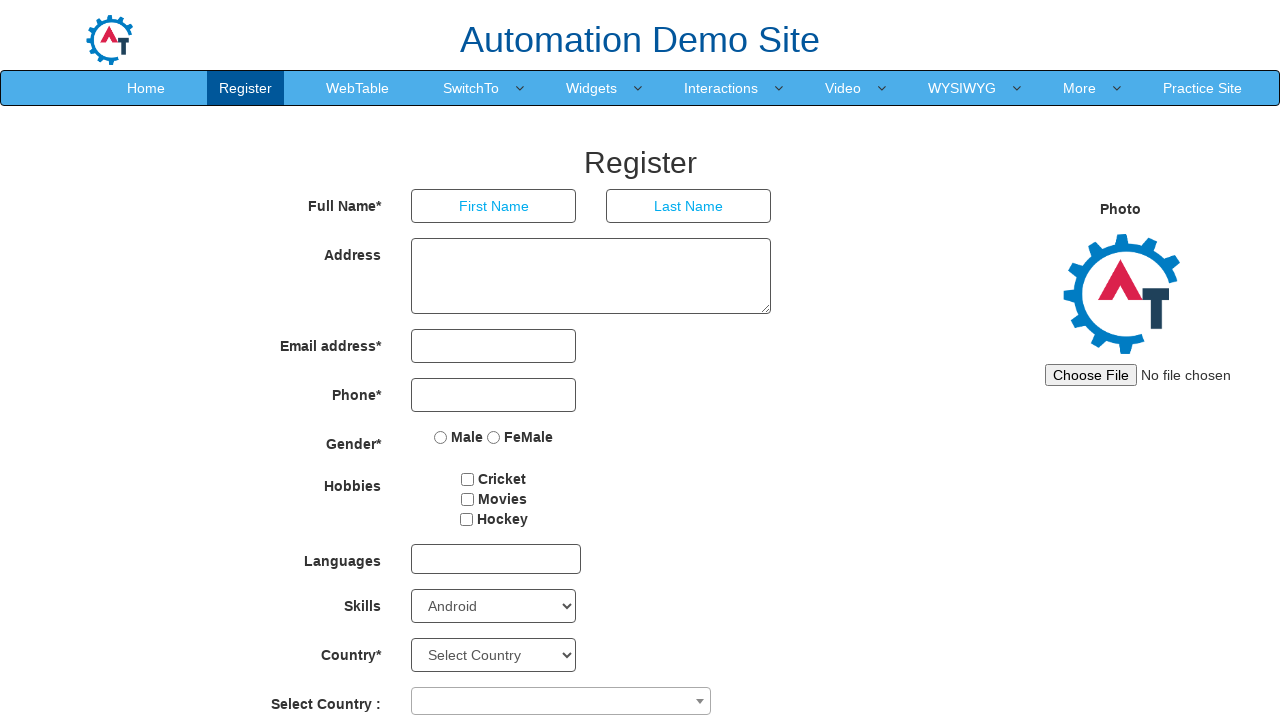

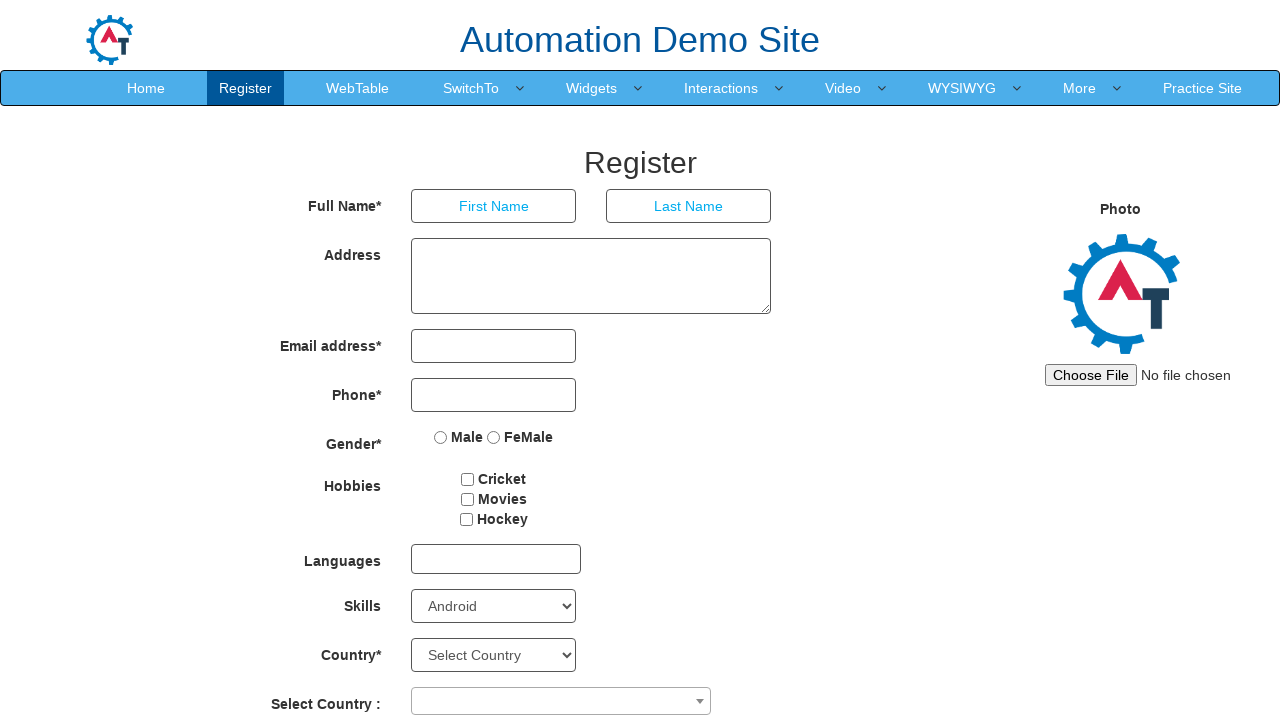